Clicks the reveal button and types into the revealed input field once it becomes interactable

Starting URL: https://www.selenium.dev/selenium/web/dynamic.html

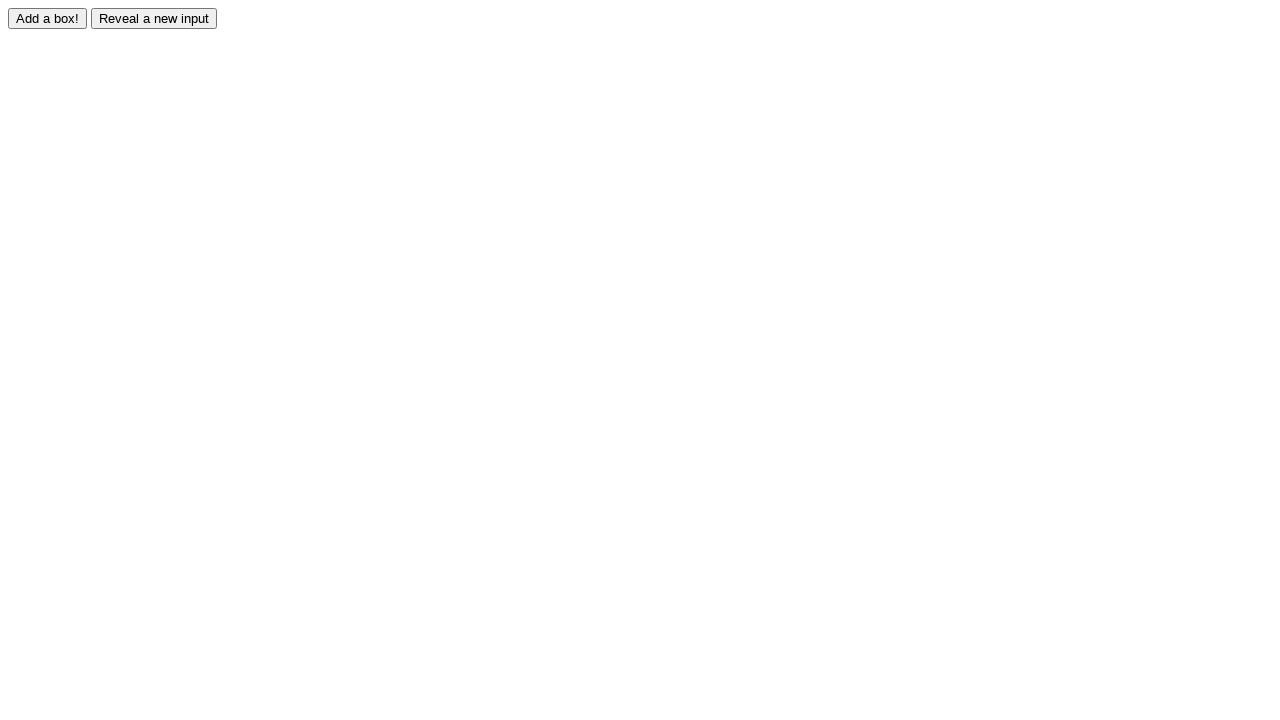

Clicked the reveal button to display hidden input at (154, 18) on #reveal
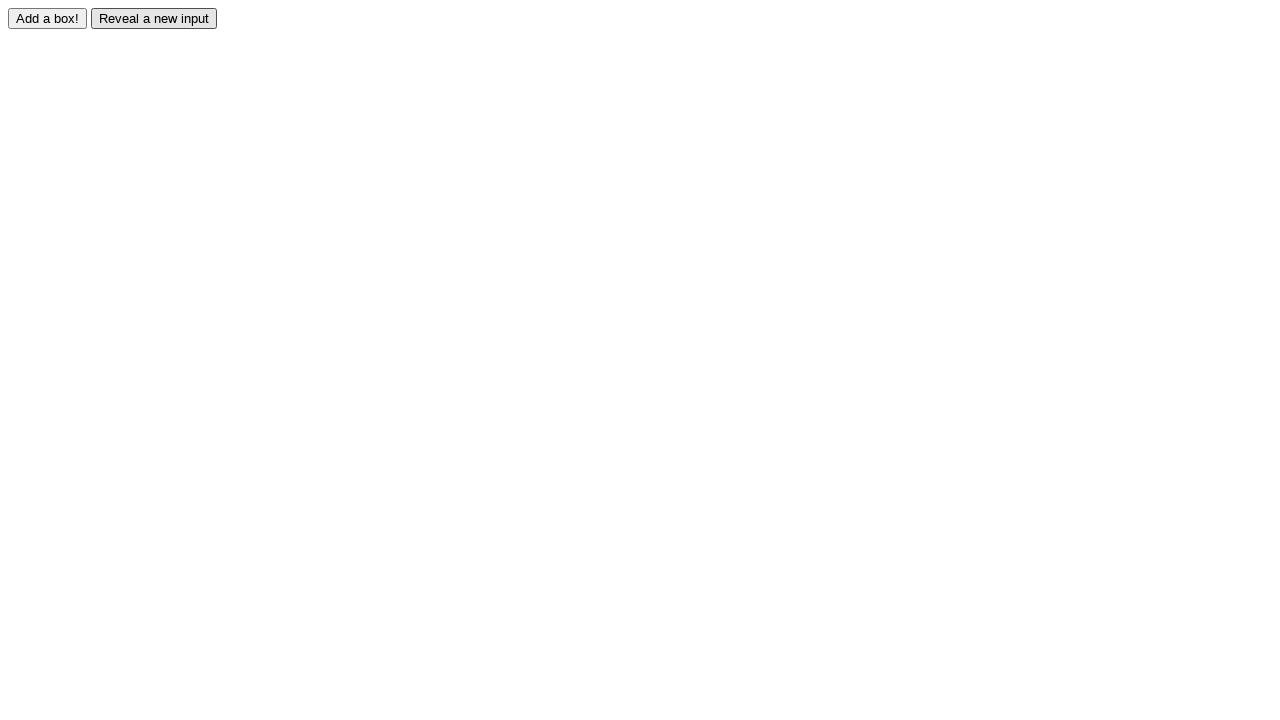

Revealed input field became visible
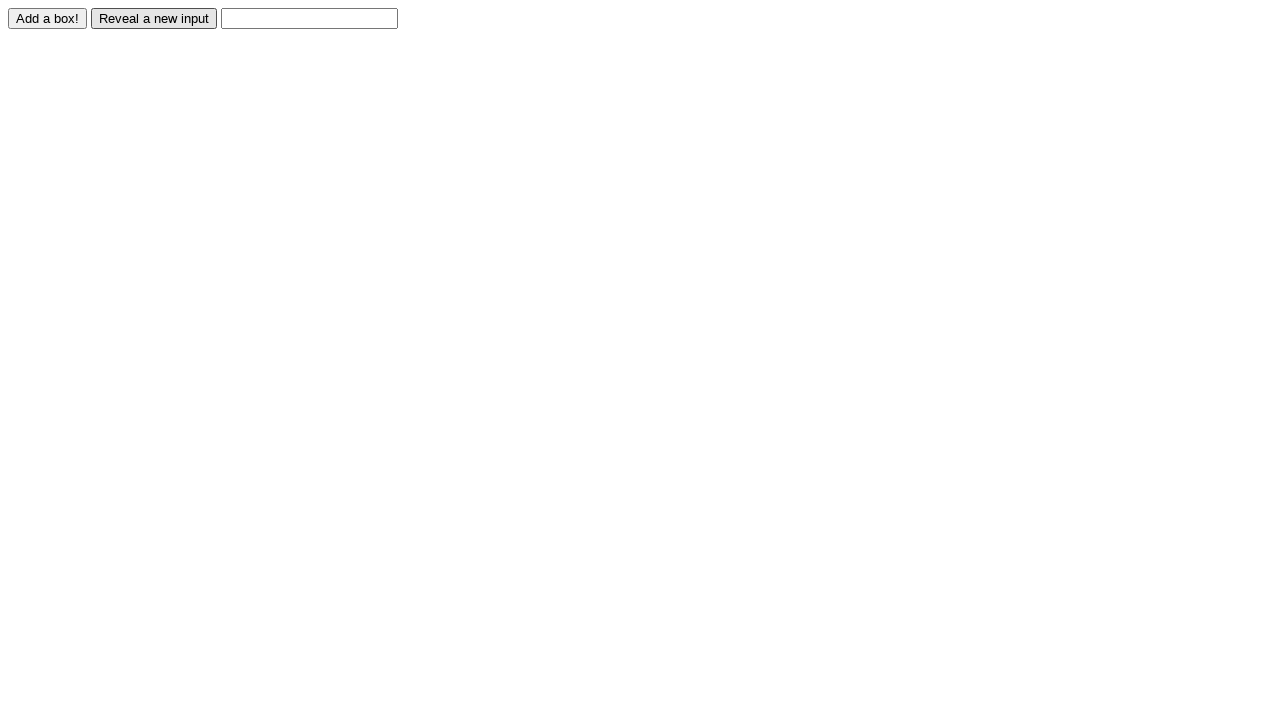

Typed 'Displayed' into the revealed input field on #revealed
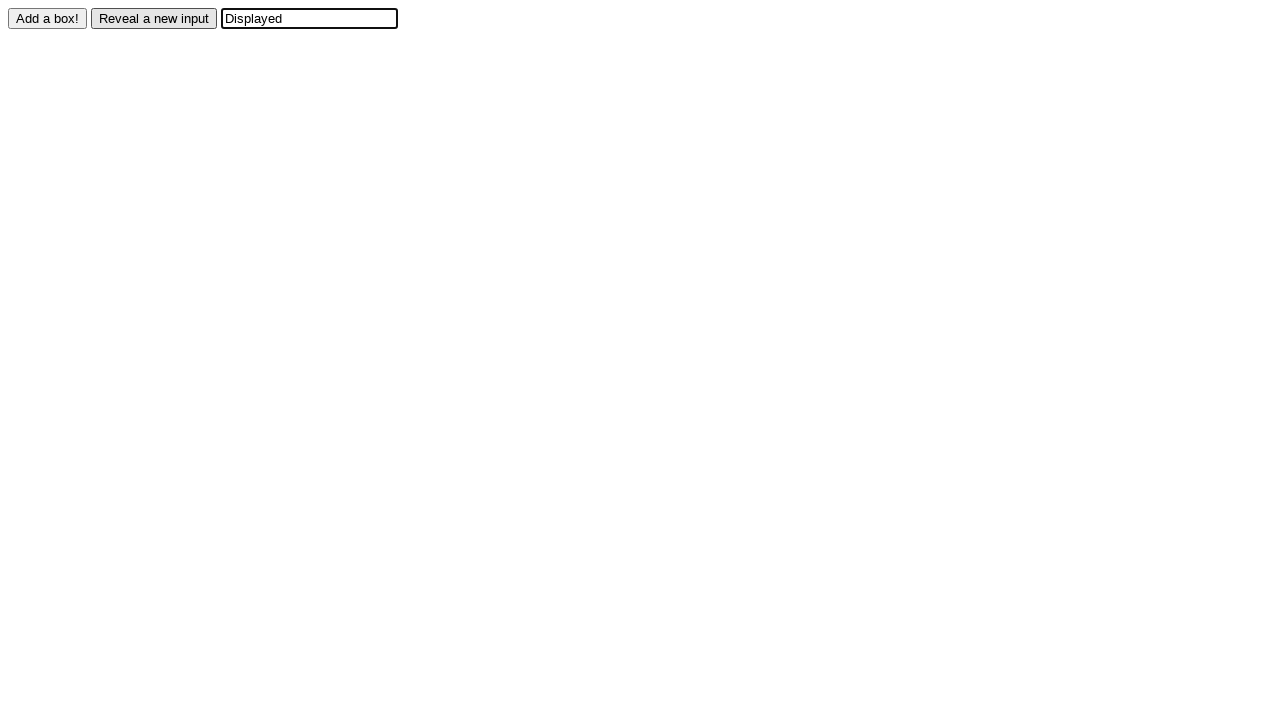

Verified that the revealed element is an input tag
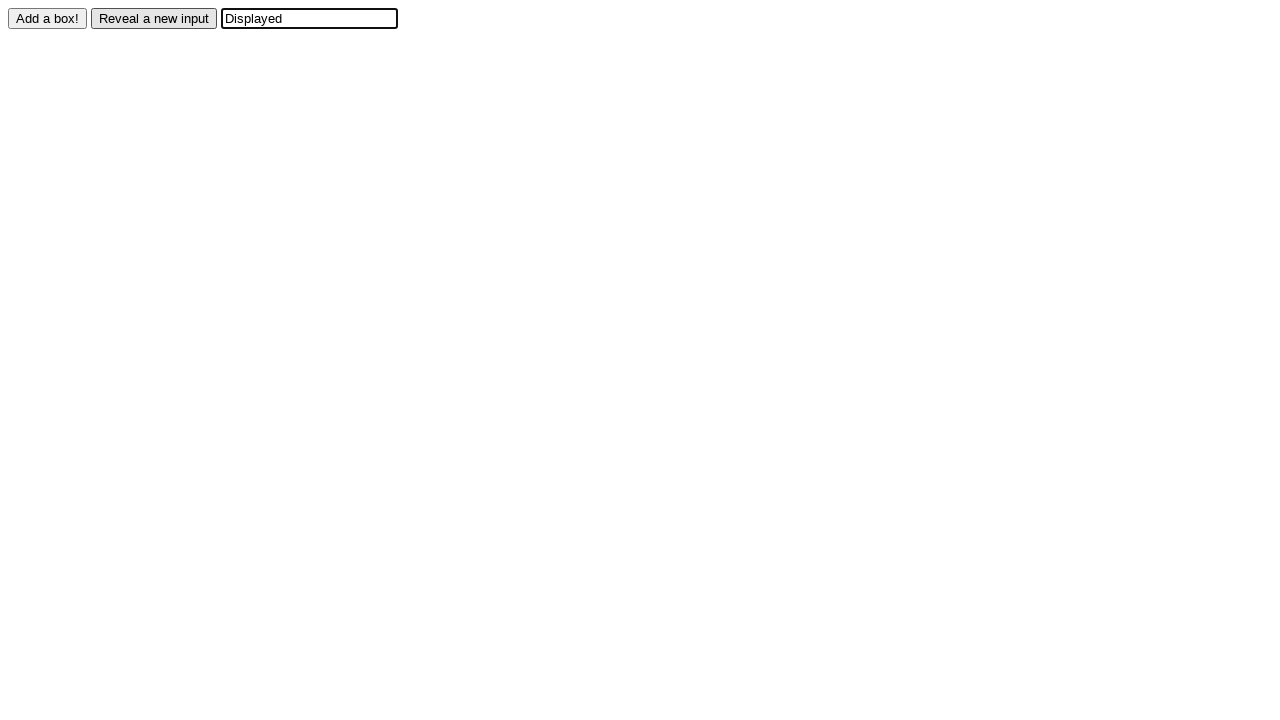

Verified that the input value is 'Displayed'
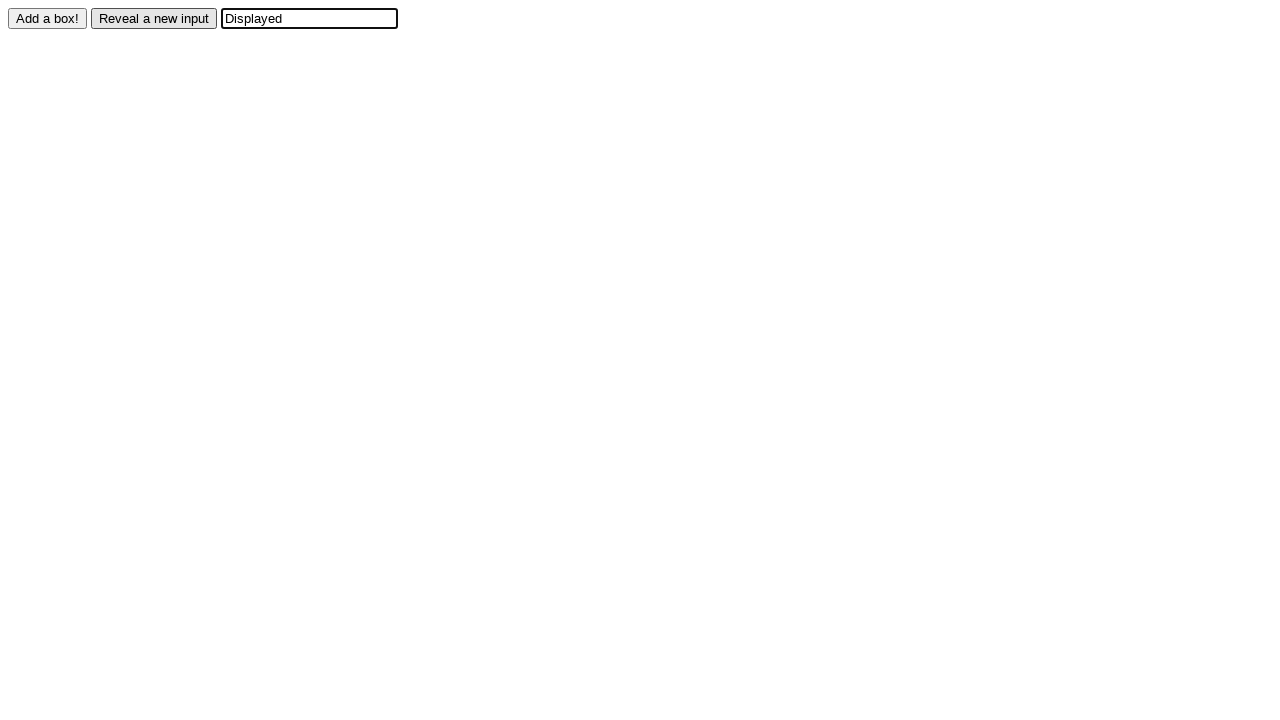

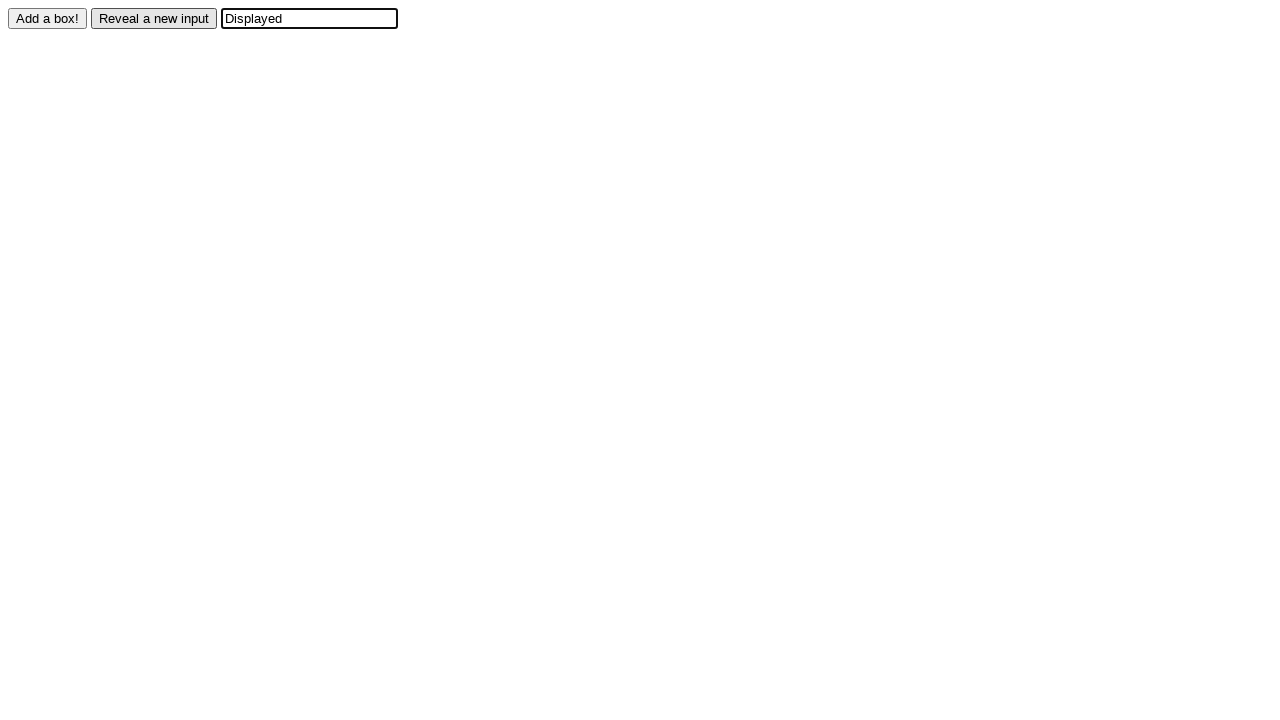